Tests a calculator web application by entering two numbers, selecting an operation, and verifying the calculated result

Starting URL: http://www.compendiumdev.co.uk/selenium/calculate.php

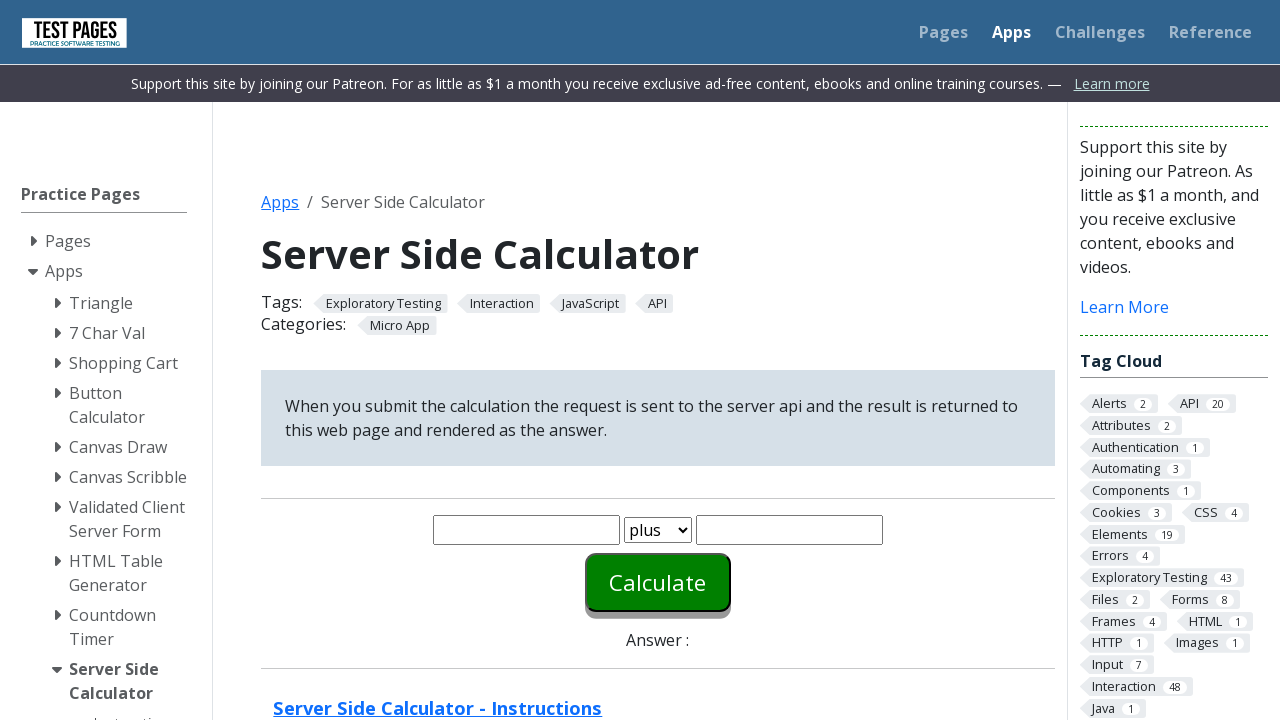

Filled first number input with '5' on #number1
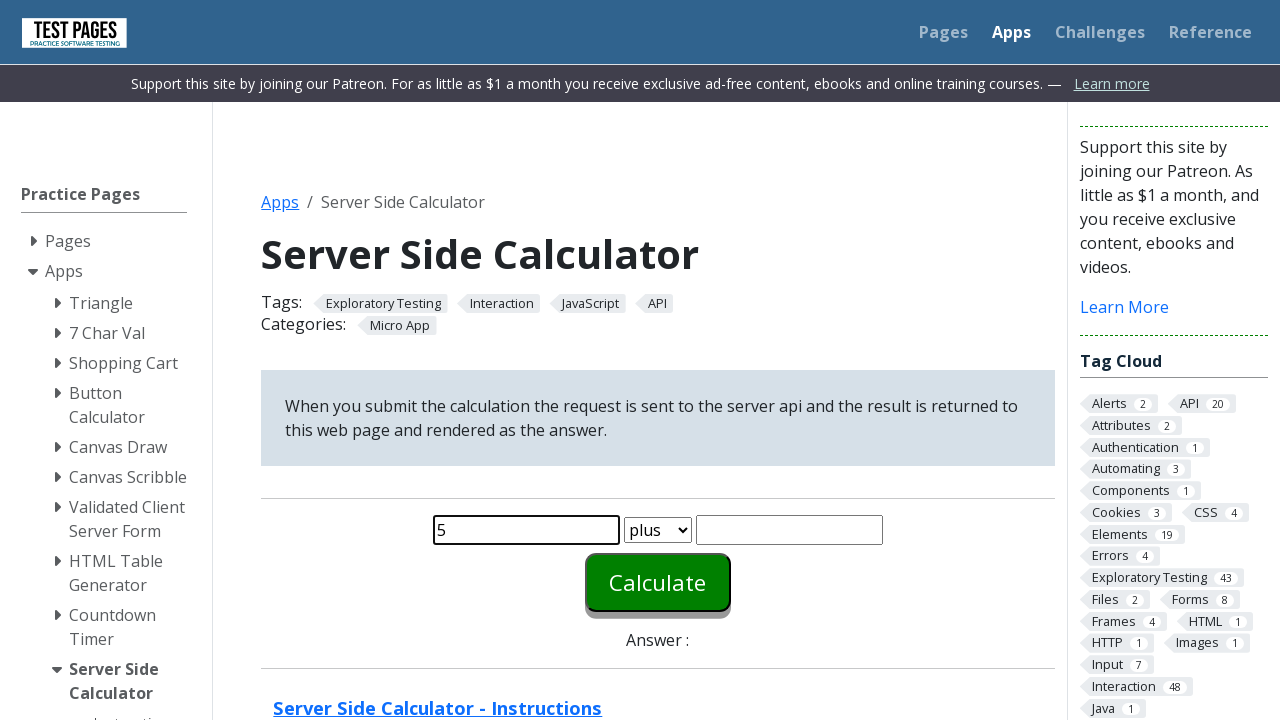

Filled second number input with '3' on #number2
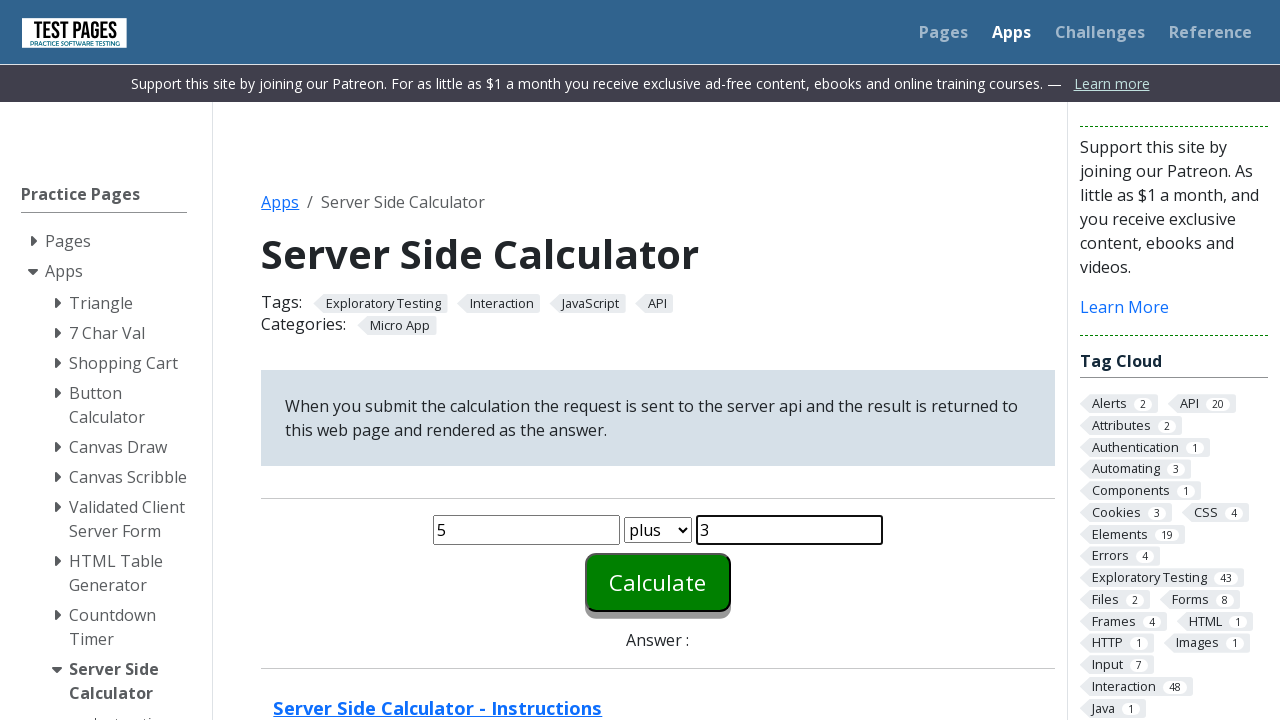

Selected 'plus' operation from function dropdown on #function
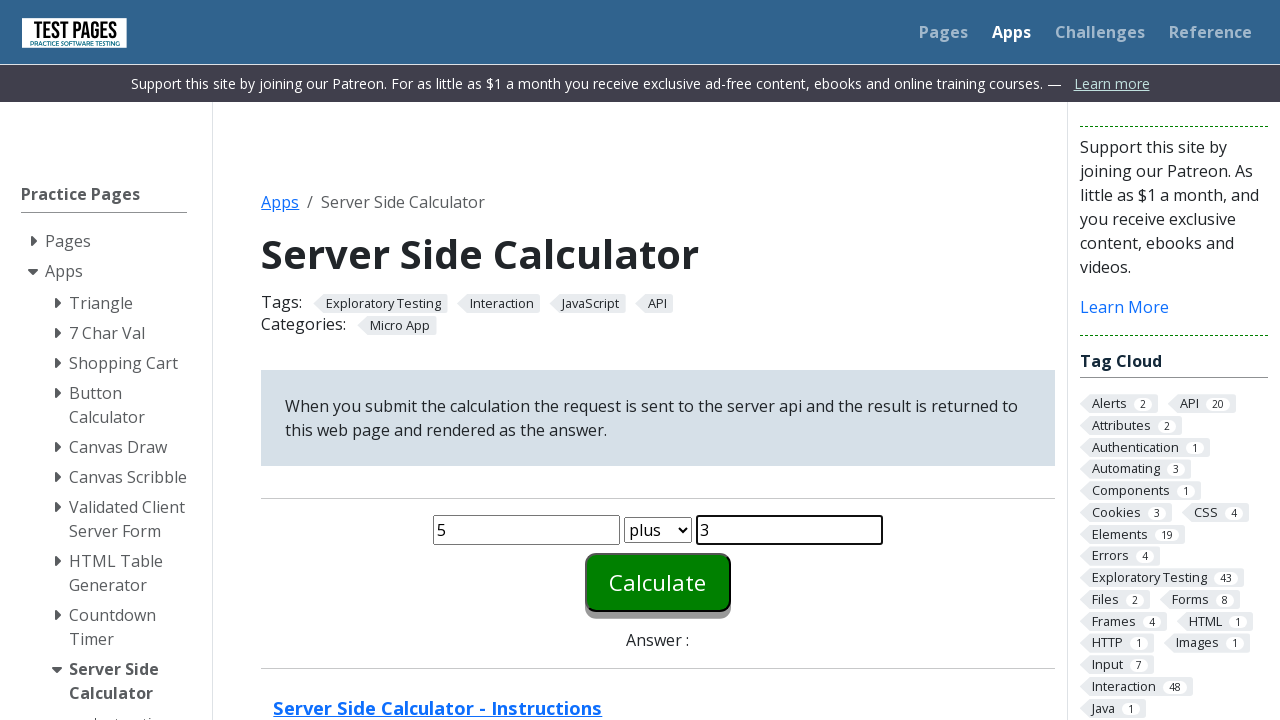

Clicked calculate button at (658, 582) on #calculate
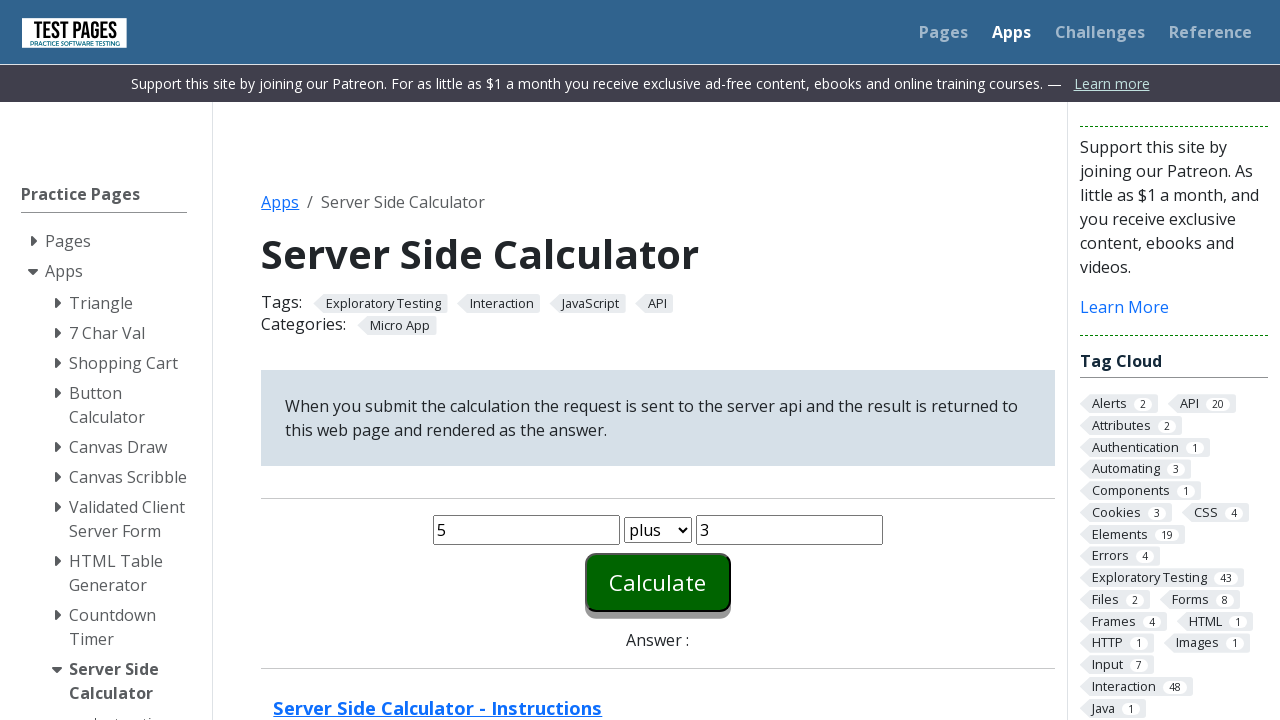

Answer element became visible after calculation
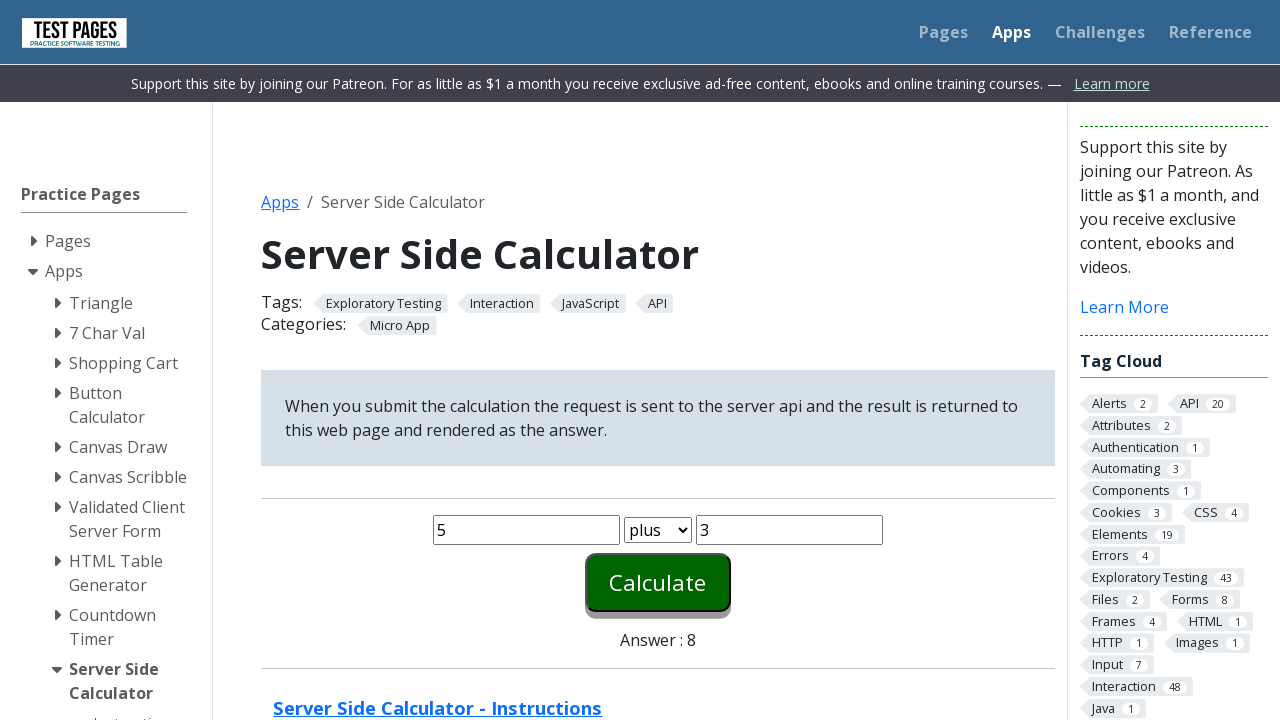

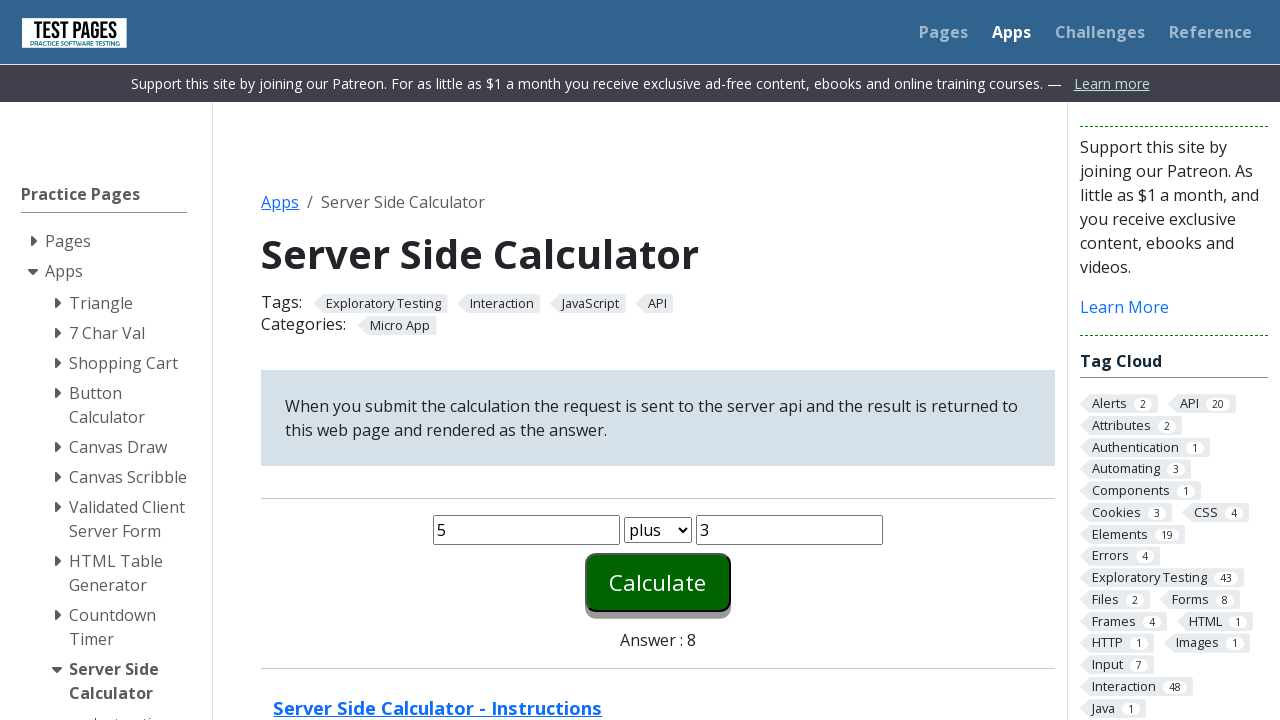